Tests e-commerce functionality by searching for products, adding Cashews to cart, and proceeding through checkout to place an order

Starting URL: https://rahulshettyacademy.com/seleniumPractise/#/

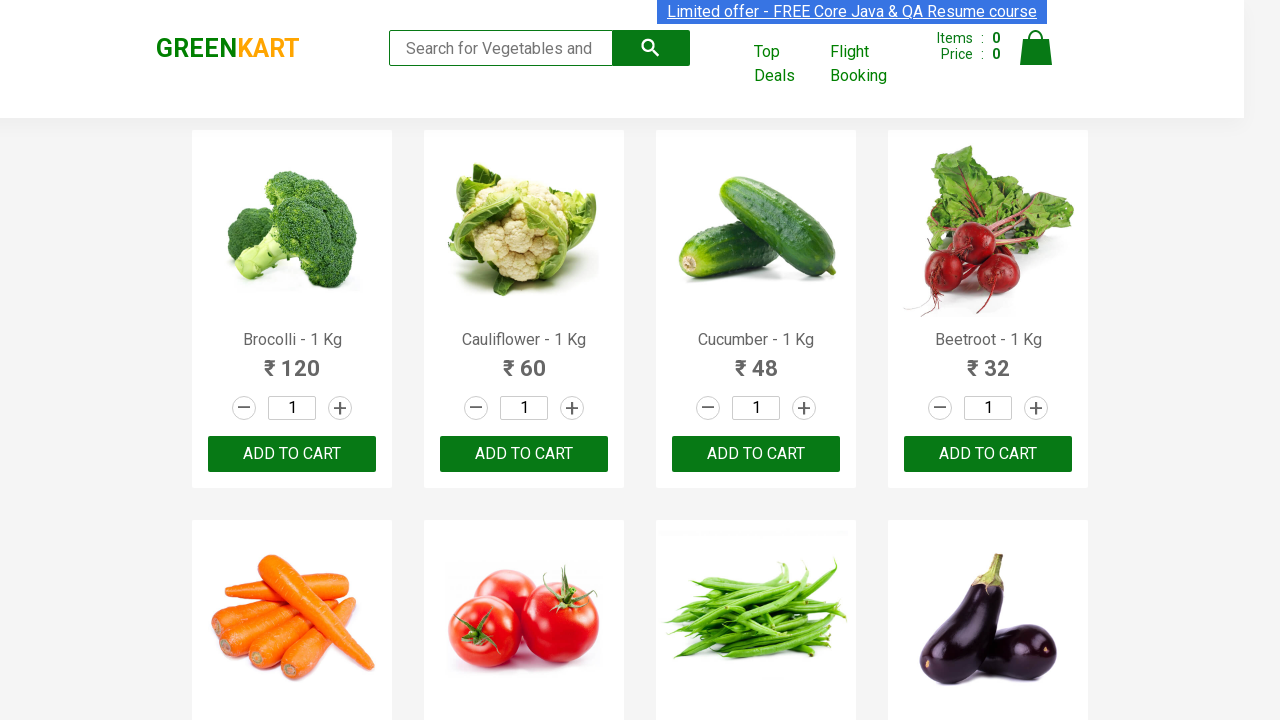

Filled search box with 'ca' to search for products on .search-keyword
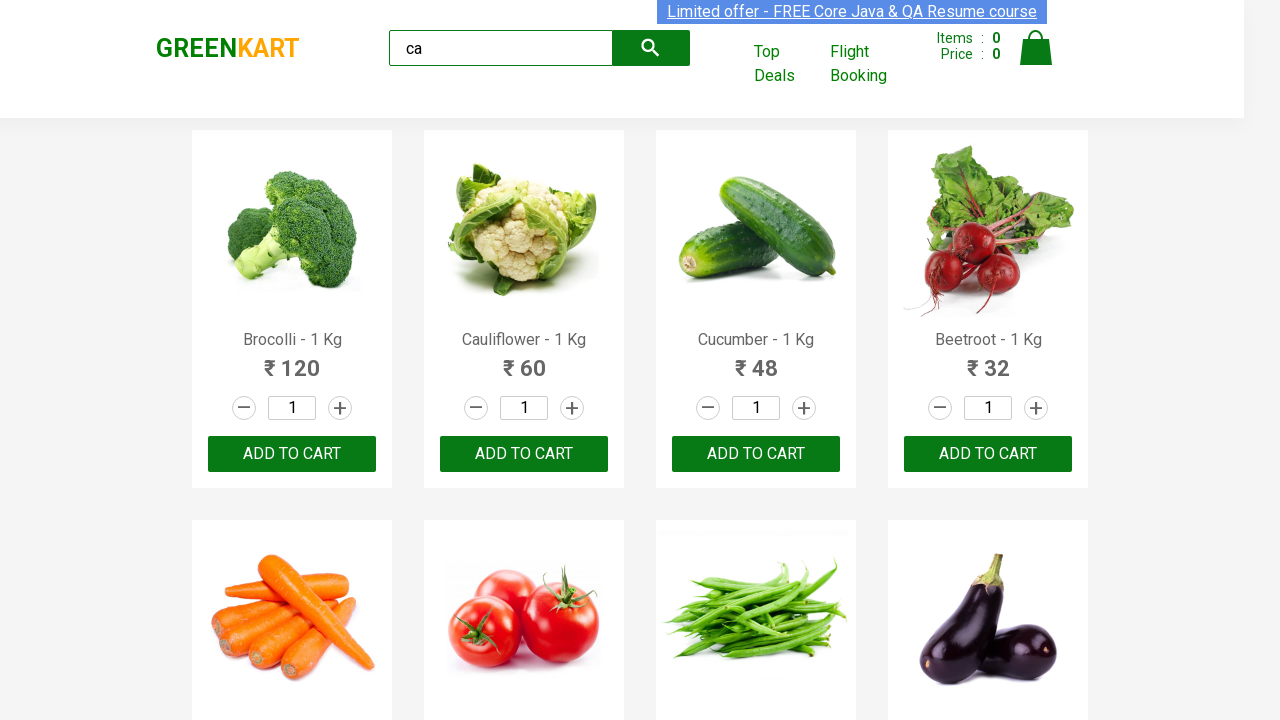

Waited for search results to load
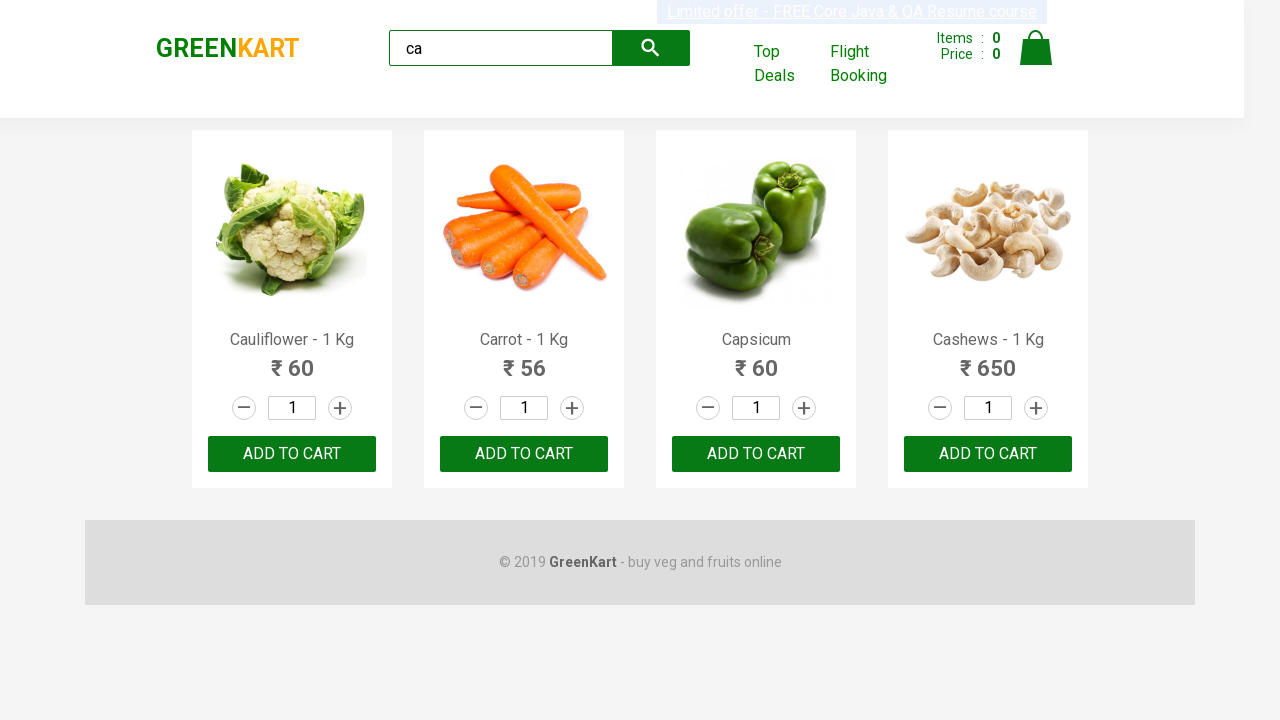

Located all product elements on the page
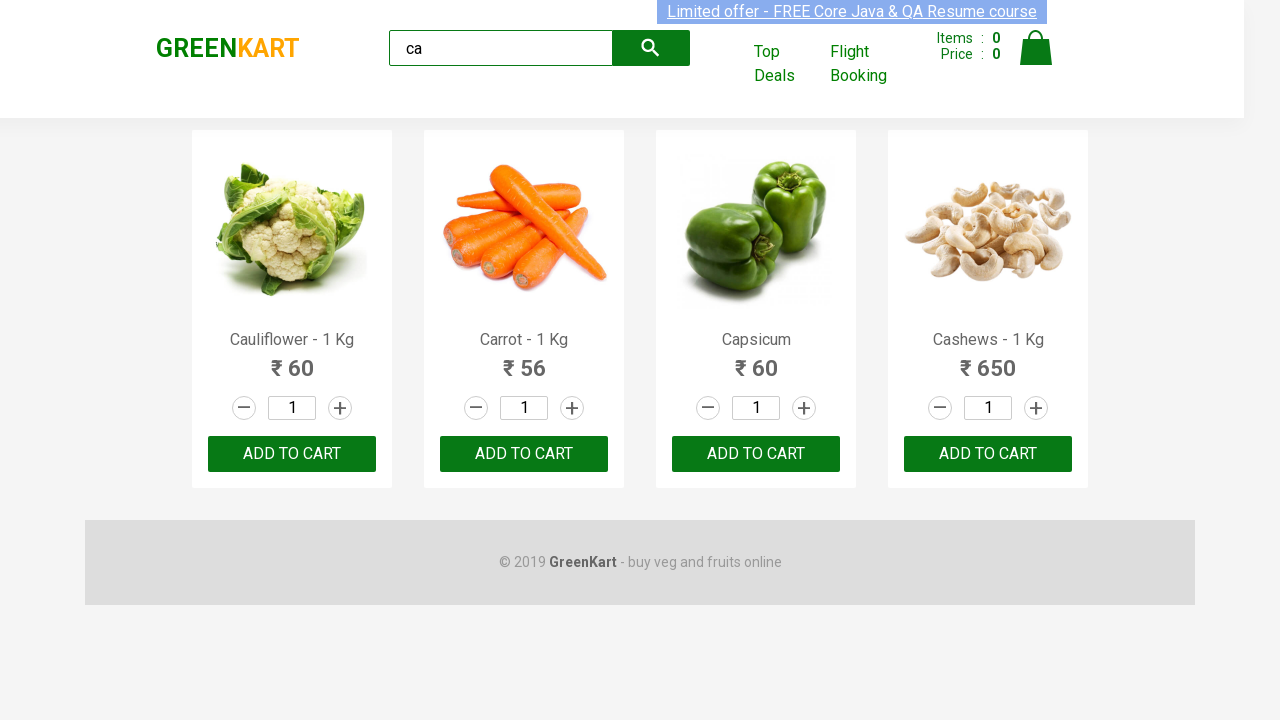

Checked product name: Cauliflower - 1 Kg
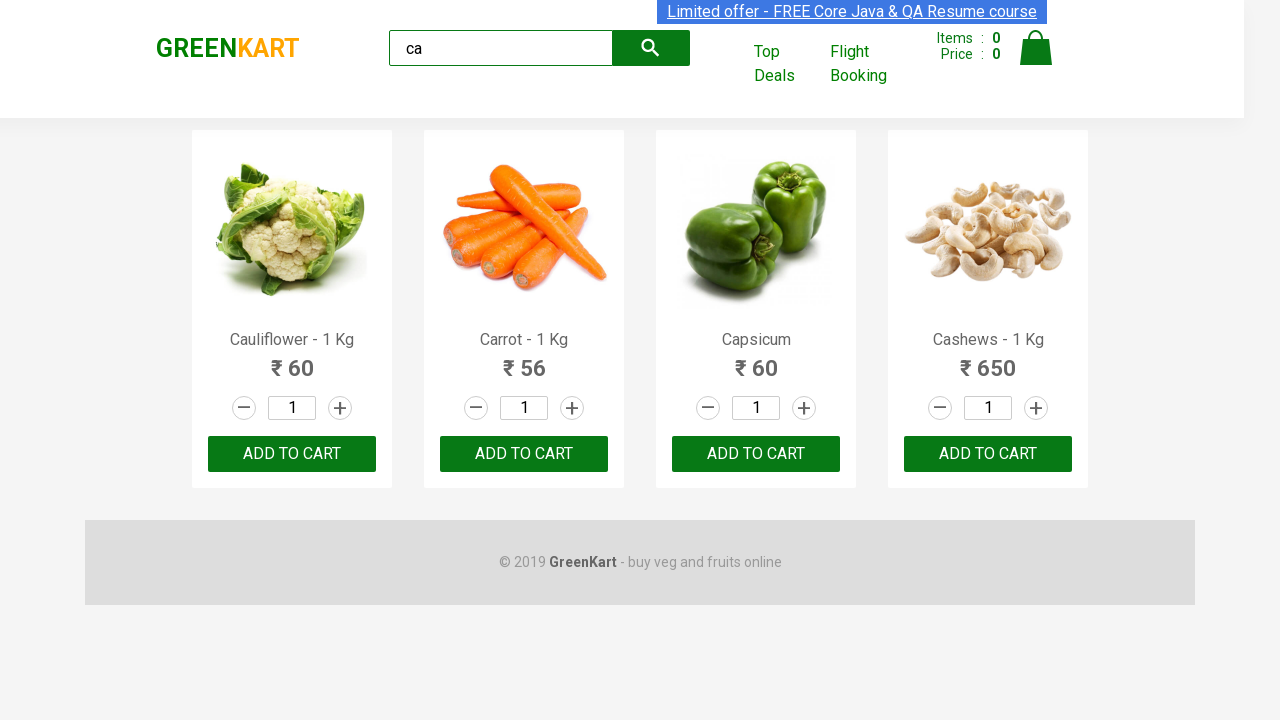

Checked product name: Carrot - 1 Kg
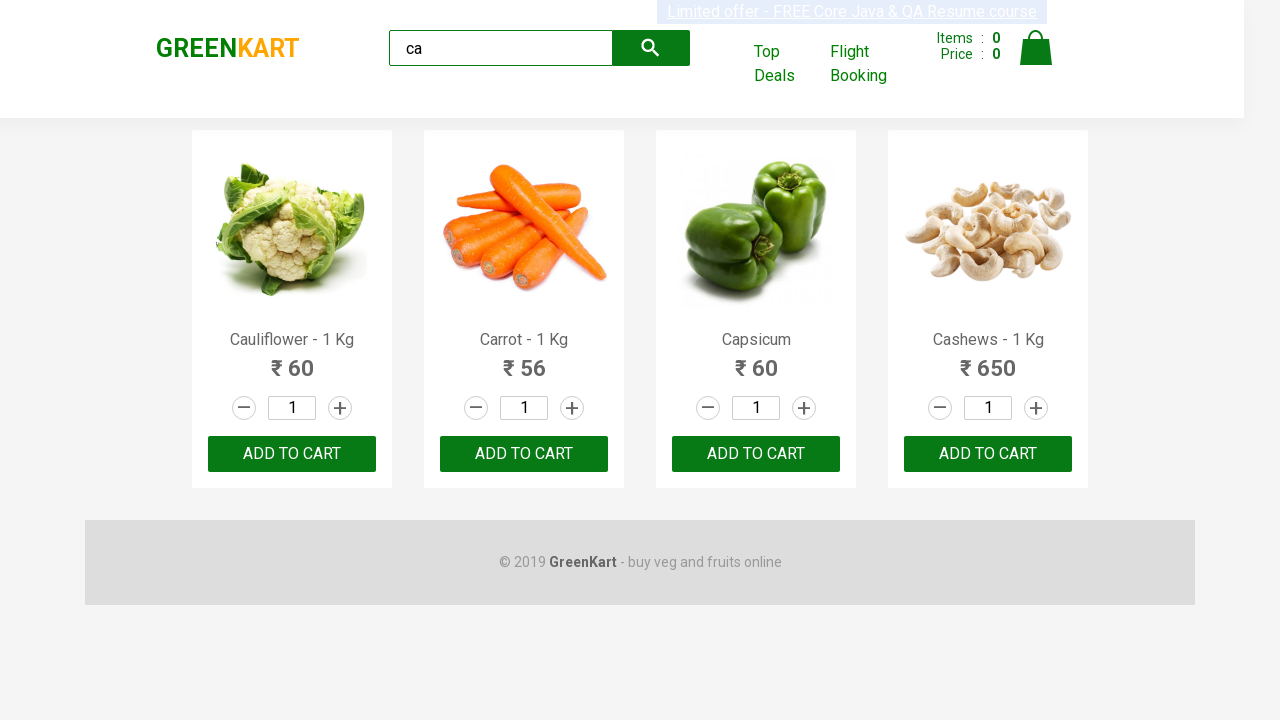

Checked product name: Capsicum
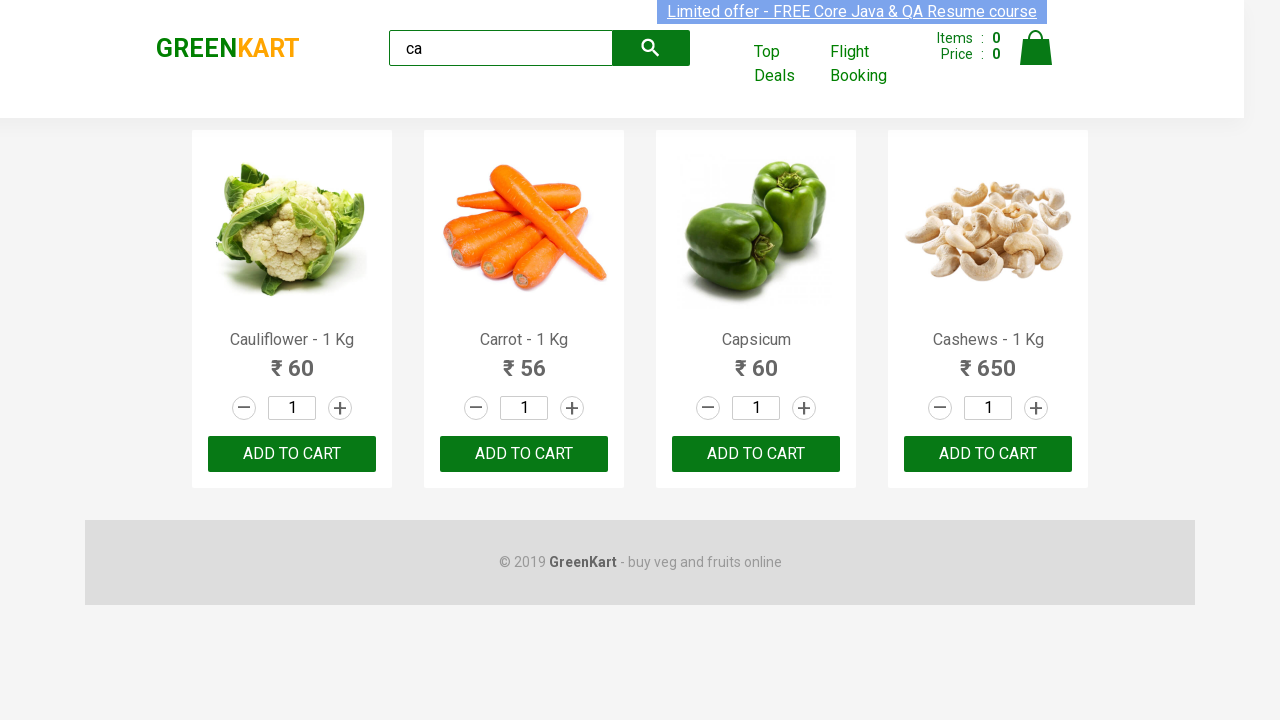

Checked product name: Cashews - 1 Kg
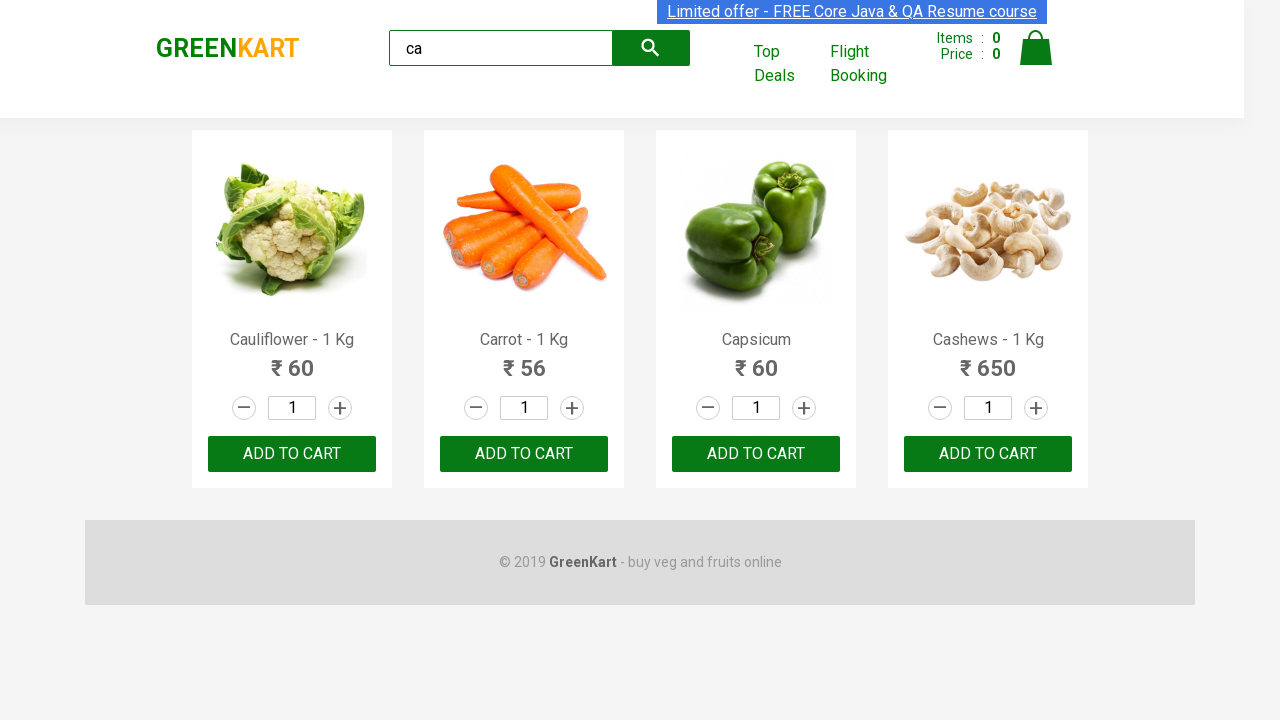

Clicked Add to cart button for Cashews product at (988, 454) on .products .product >> nth=3 >> button
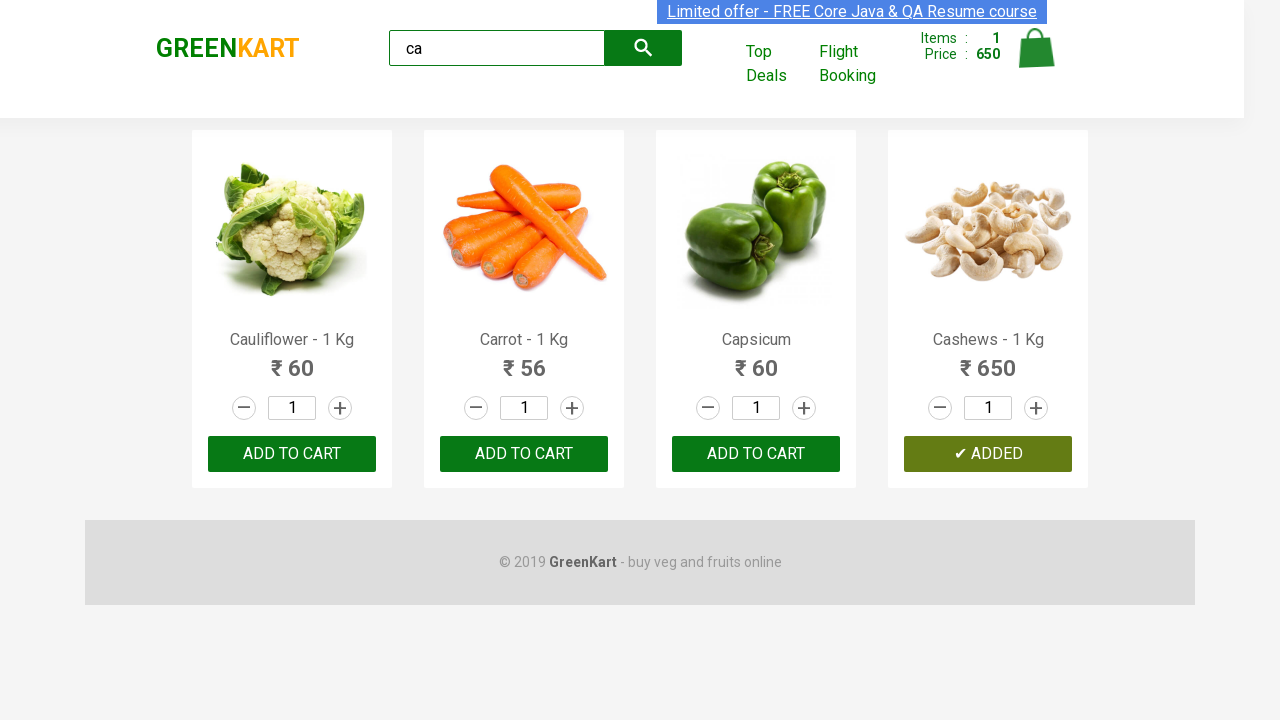

Clicked on cart icon to view cart at (1036, 48) on .cart-icon > img
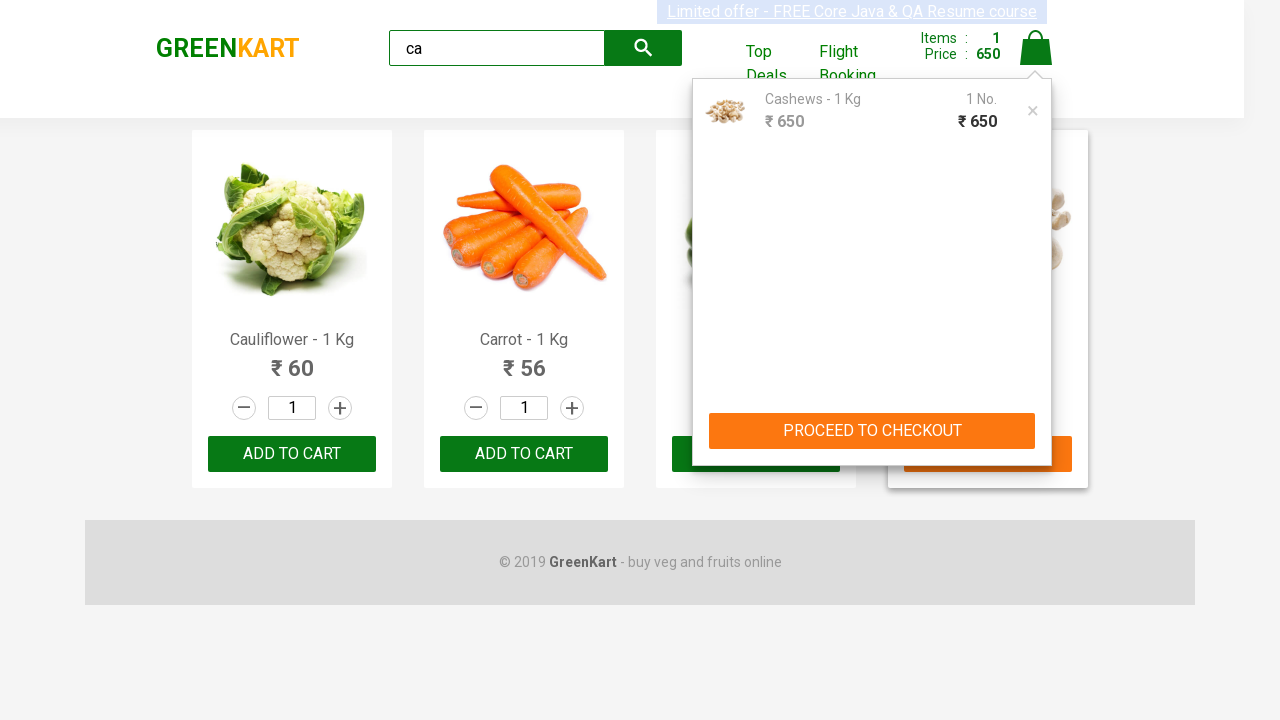

Clicked PROCEED TO CHECKOUT button at (872, 431) on text=PROCEED TO CHECKOUT
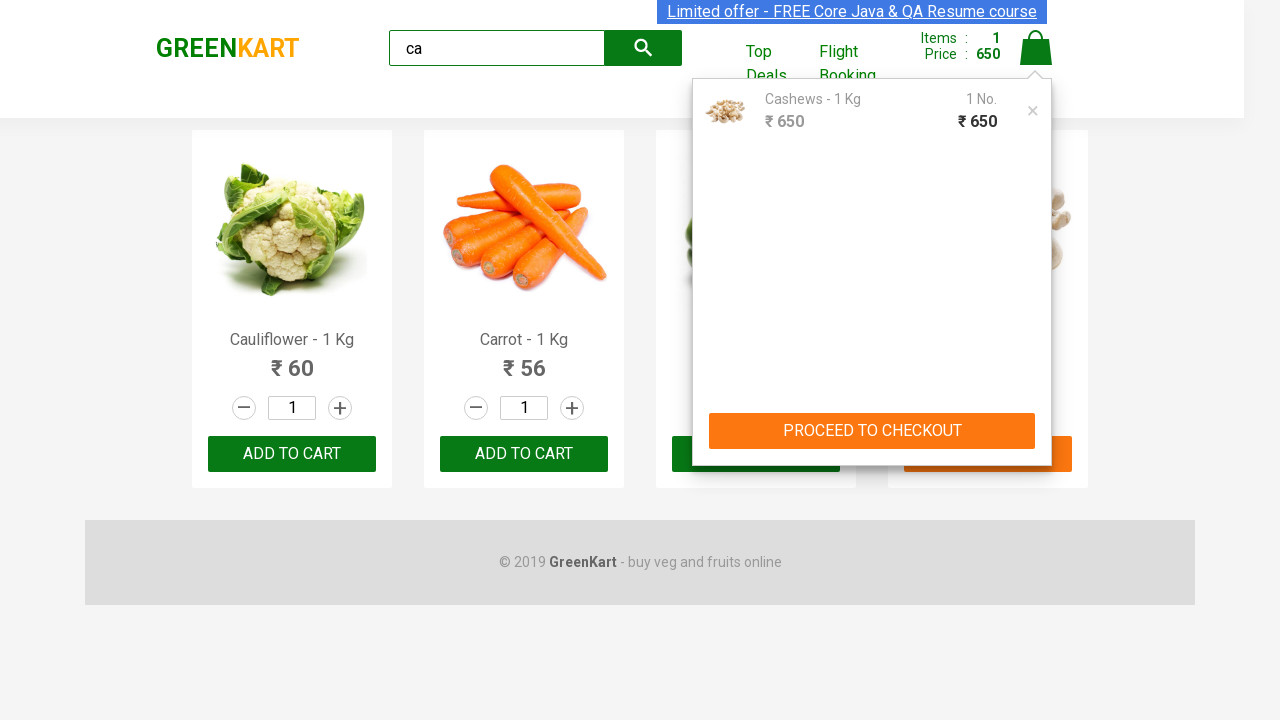

Clicked Place Order button to complete purchase at (1036, 420) on text=Place Order
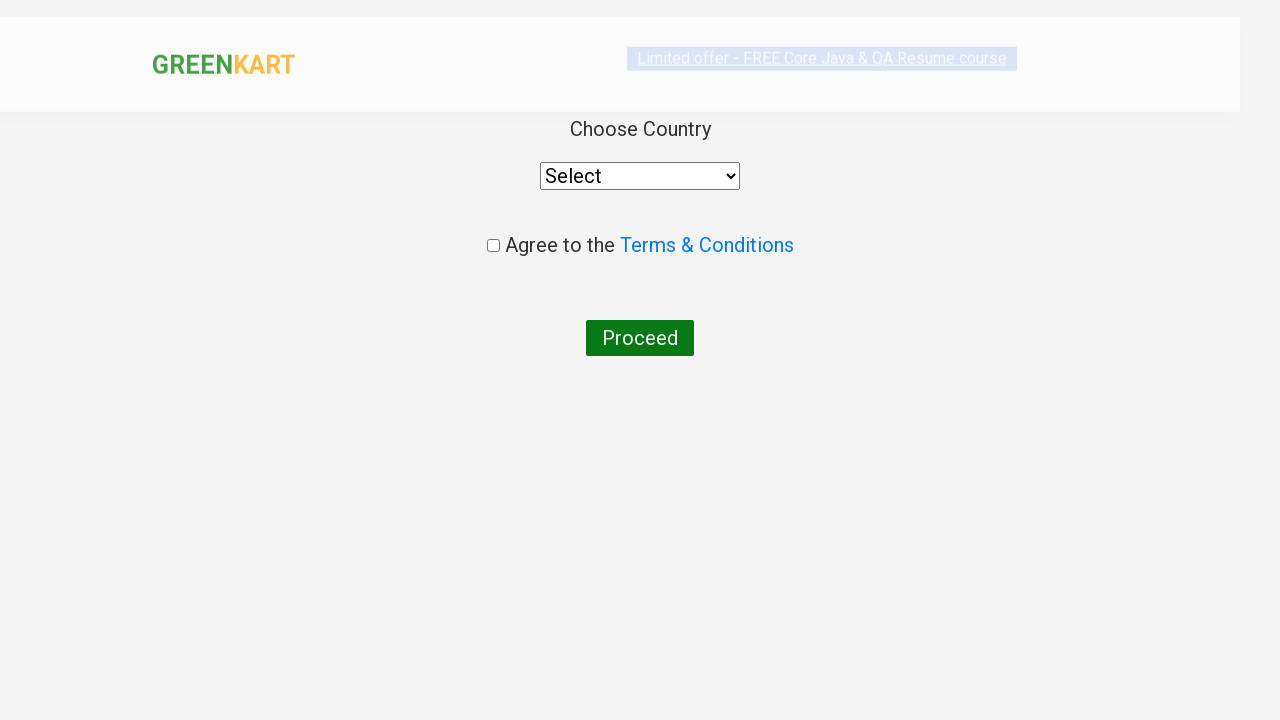

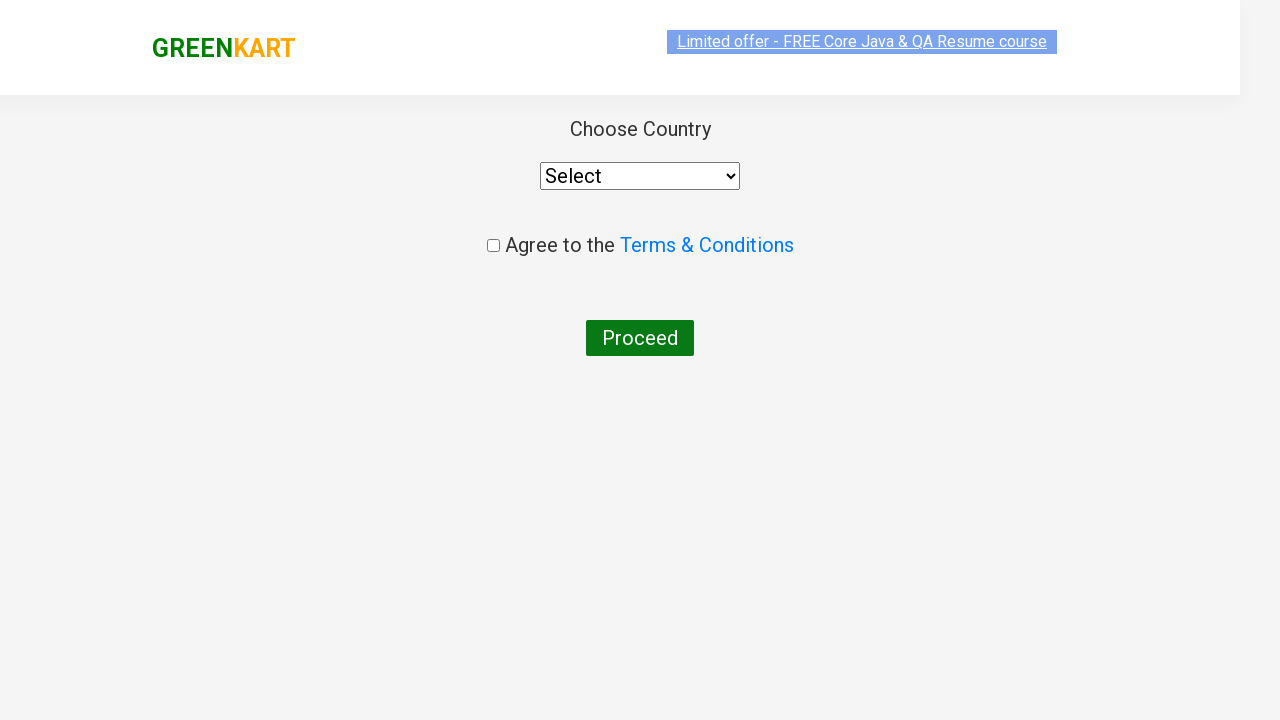